Waits for button to become clickable with short timeout to demonstrate TimeoutException

Starting URL: https://demoqa.com/dynamic-properties

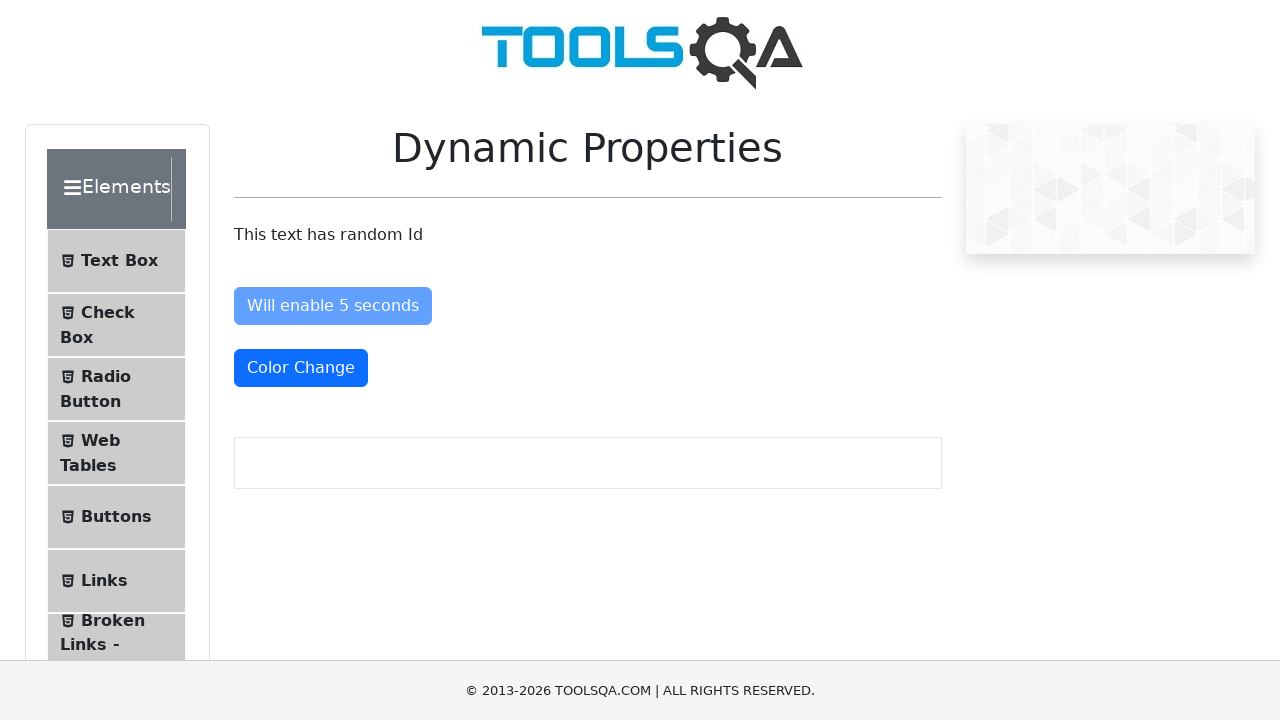

Navigated to https://demoqa.com/dynamic-properties
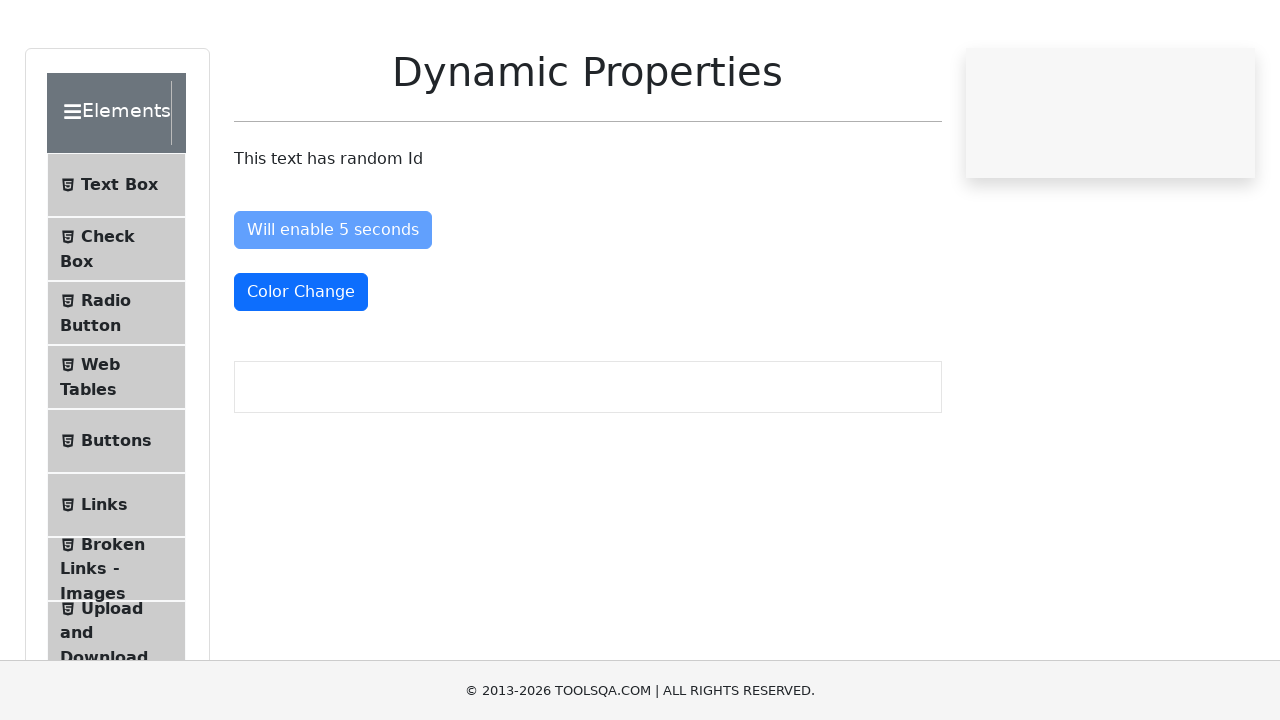

TimeoutException caught - button did not become clickable within 2000ms timeout on #enableAfter
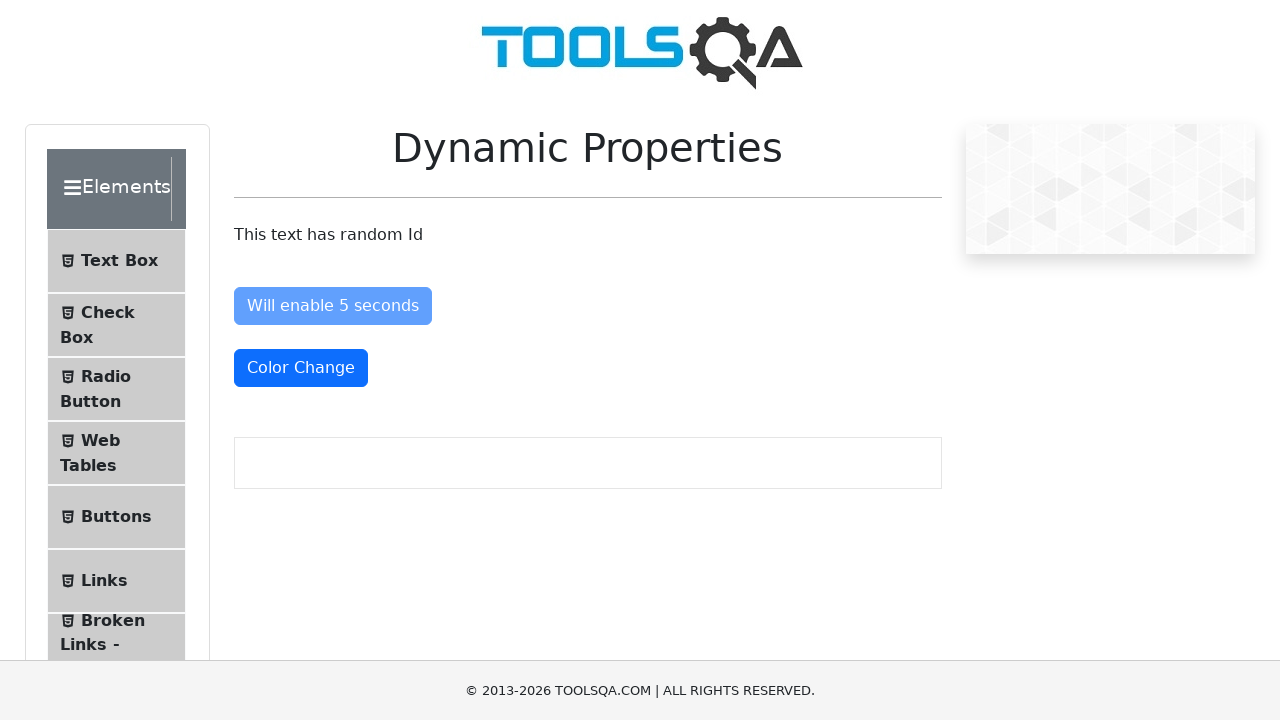

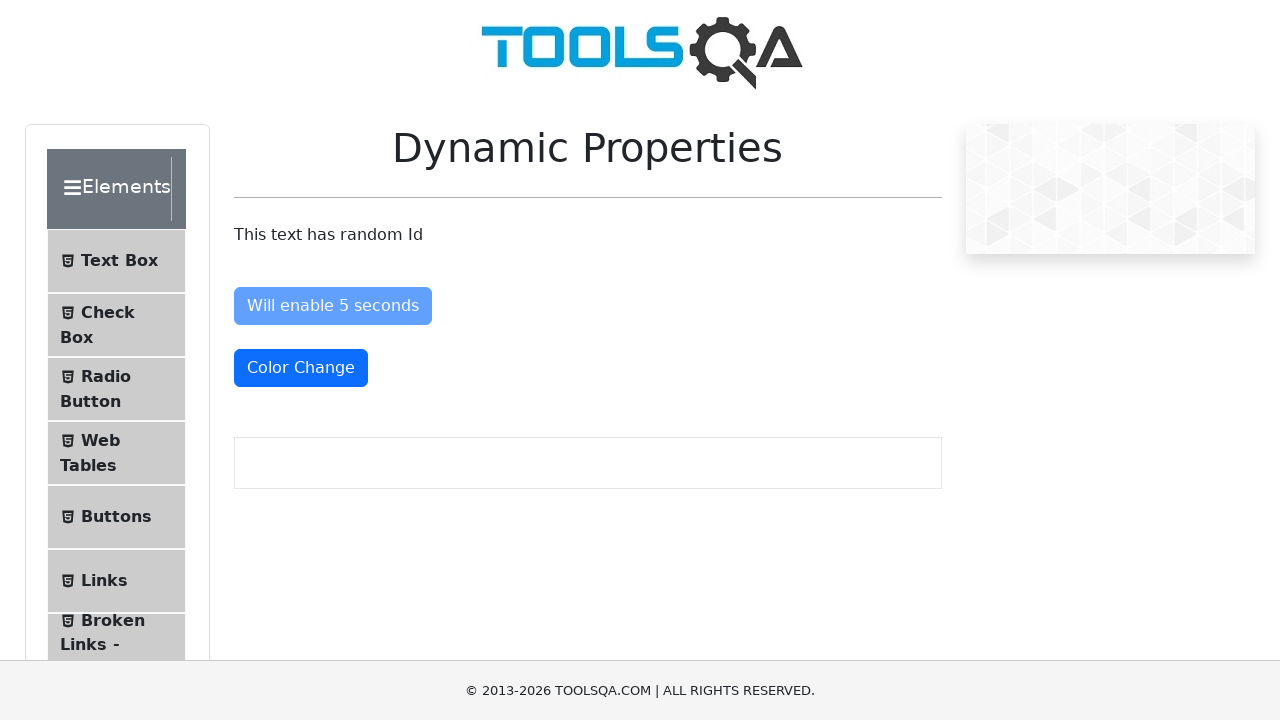